Tests a math puzzle form by extracting a value from an element attribute, calculating the answer using a mathematical formula, filling in the result, checking required checkboxes, and submitting the form.

Starting URL: http://suninjuly.github.io/get_attribute.html

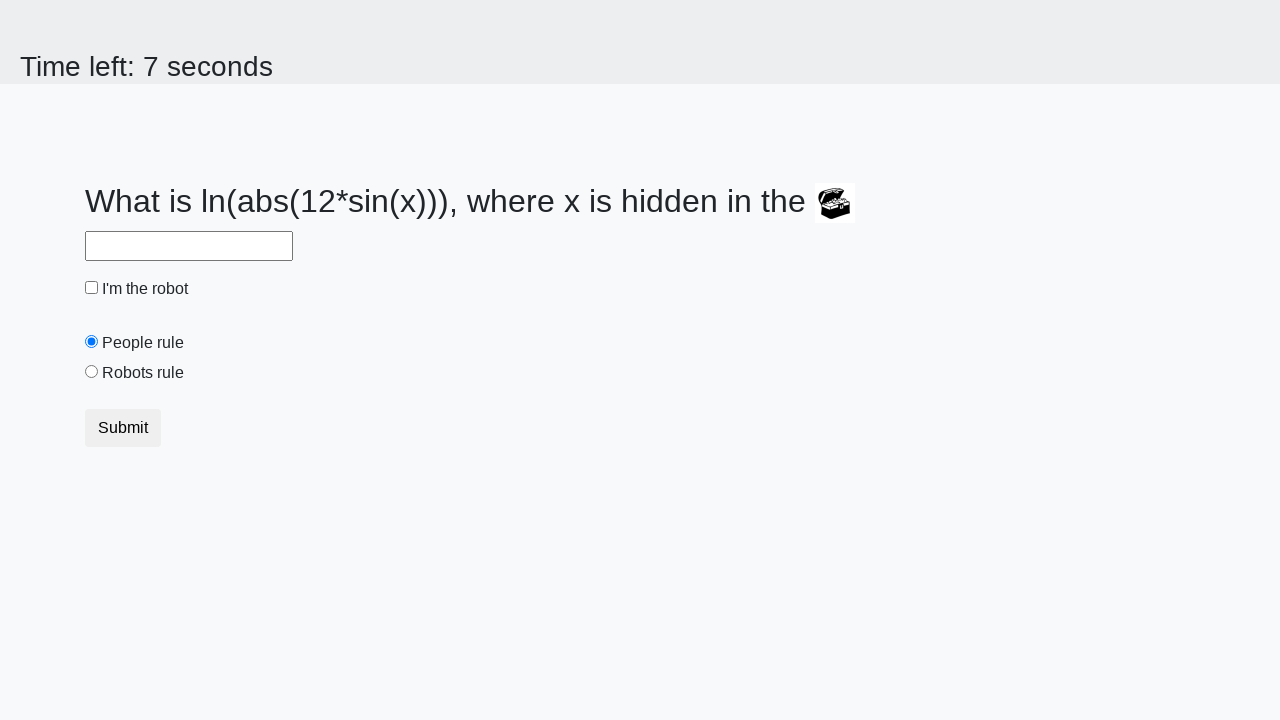

Located treasure element with ID 'treasure'
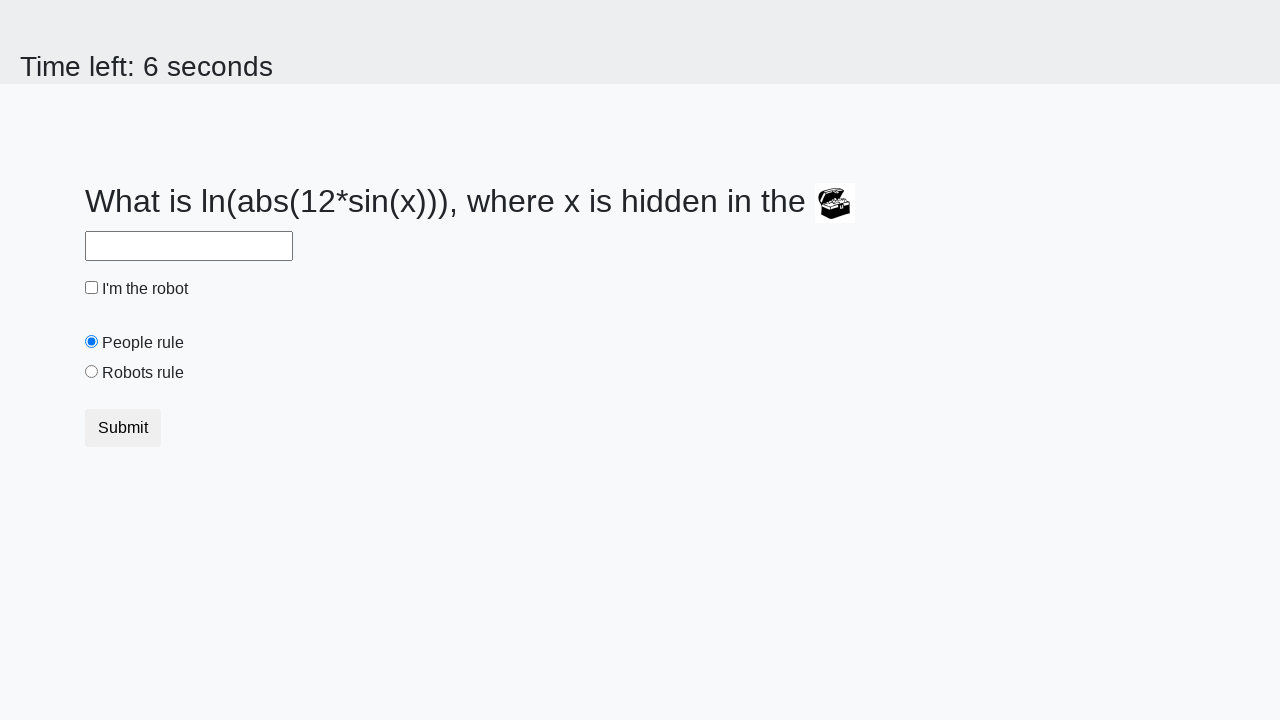

Extracted 'valuex' attribute value from treasure element: 521
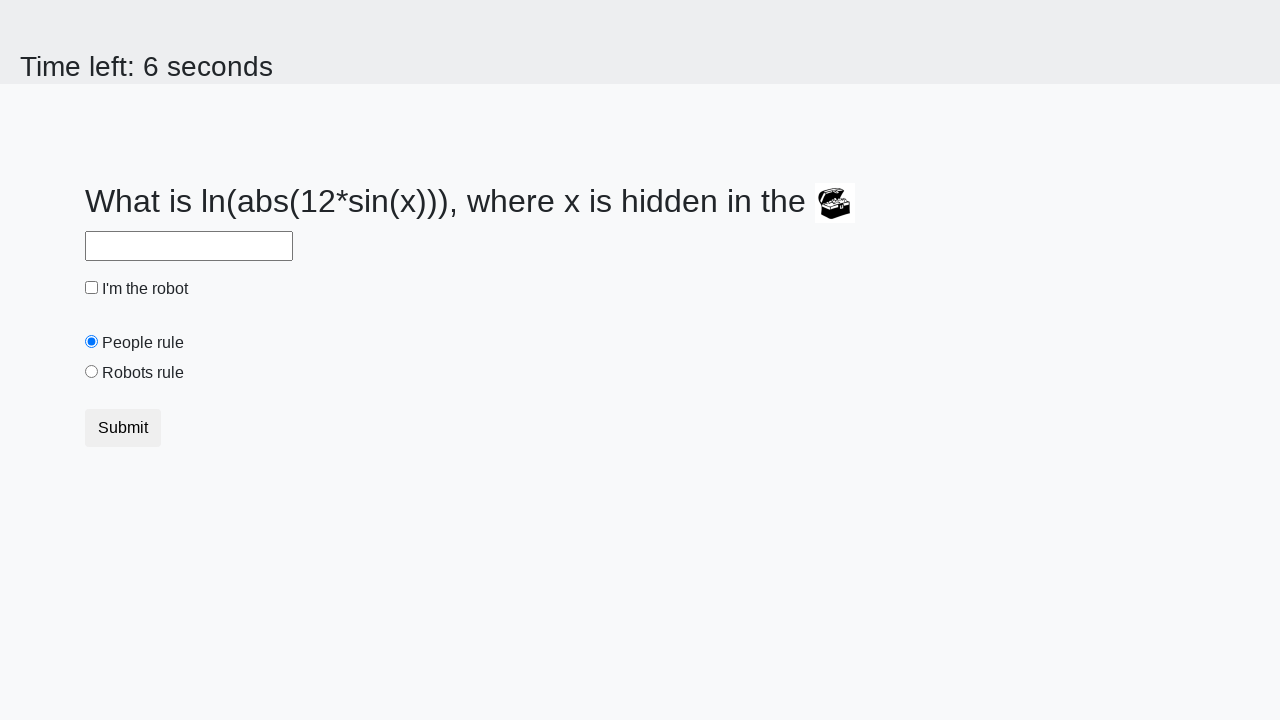

Calculated mathematical answer using formula: 1.7577168869515956
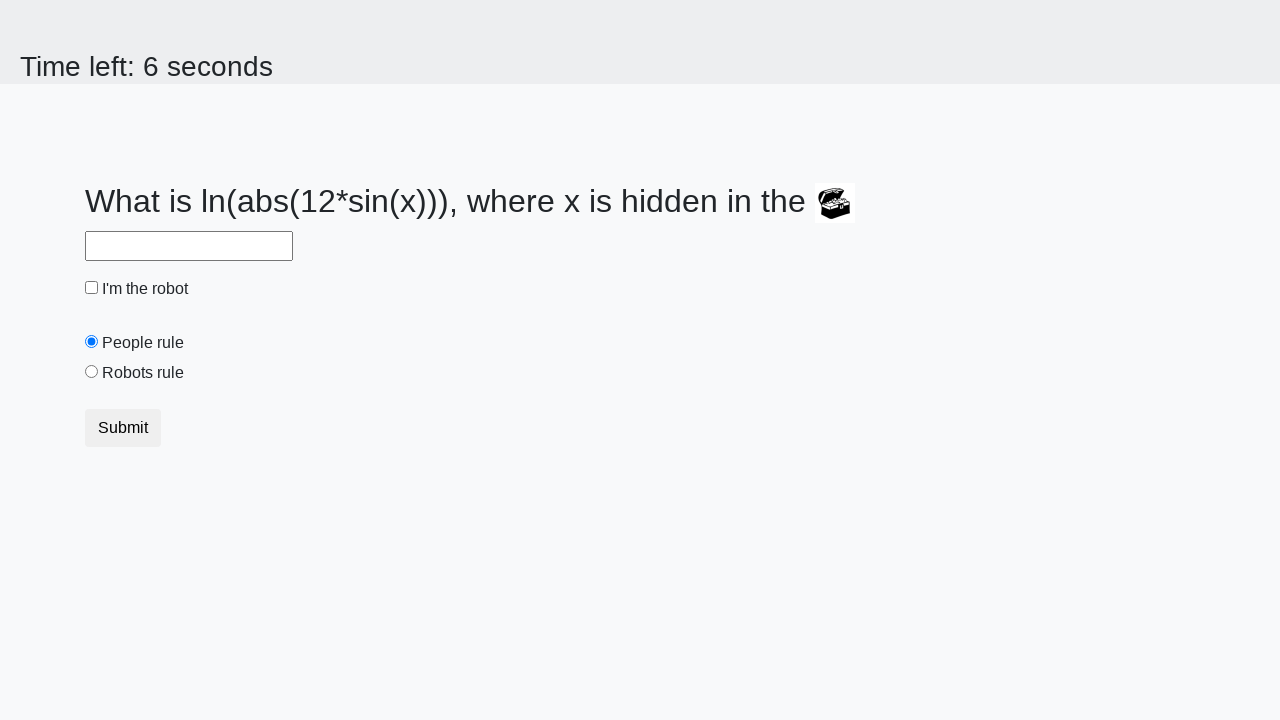

Filled answer field with calculated value: 1.7577168869515956 on #answer
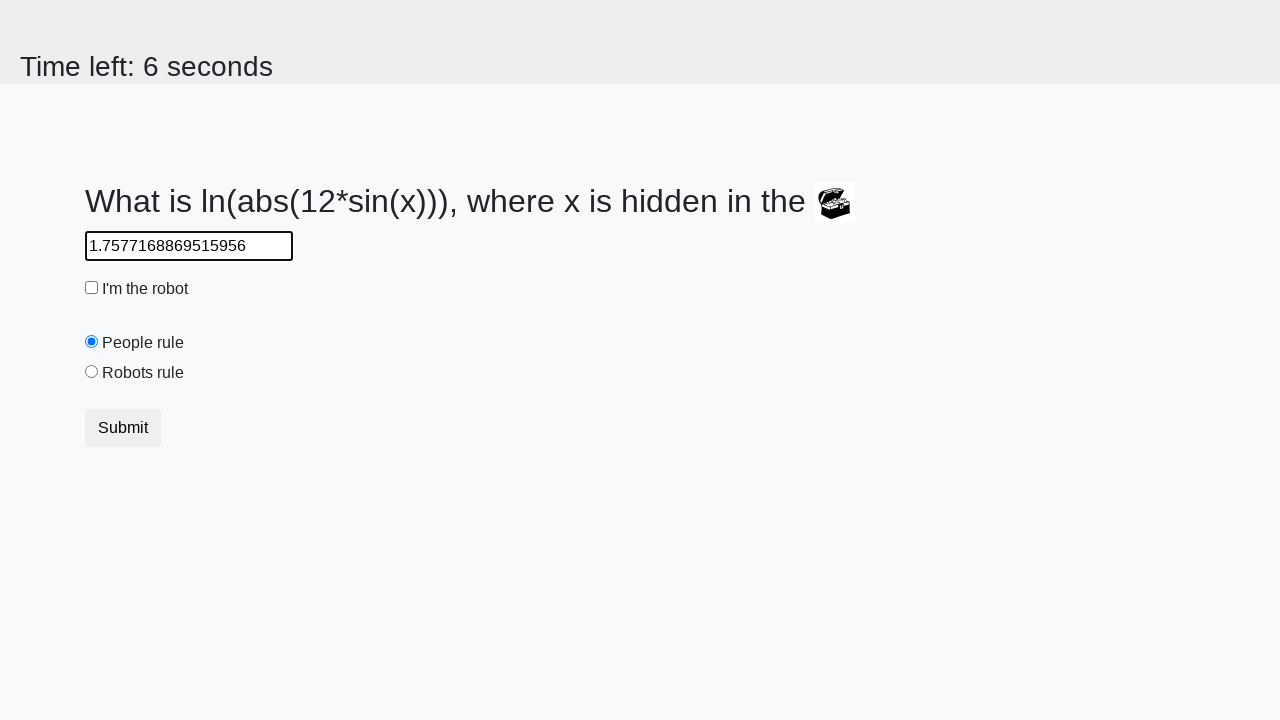

Clicked 'robotCheckbox' checkbox at (92, 288) on #robotCheckbox
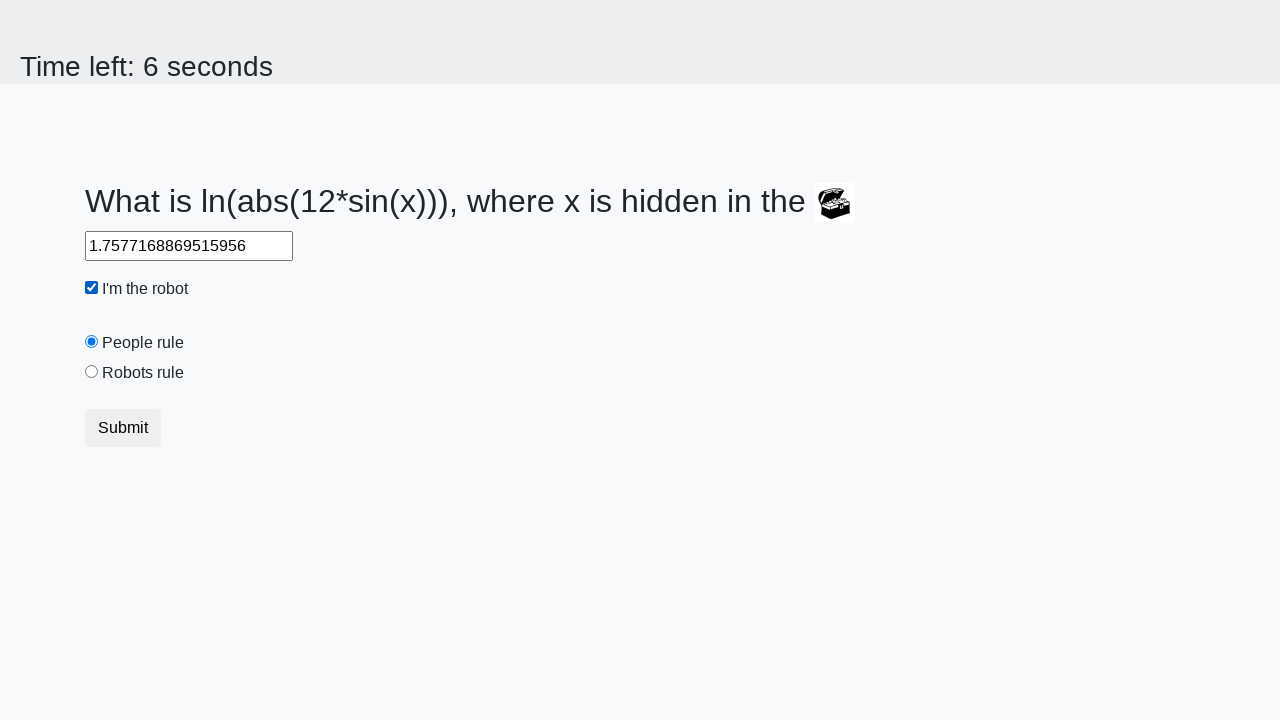

Clicked 'robotsRule' checkbox at (92, 372) on #robotsRule
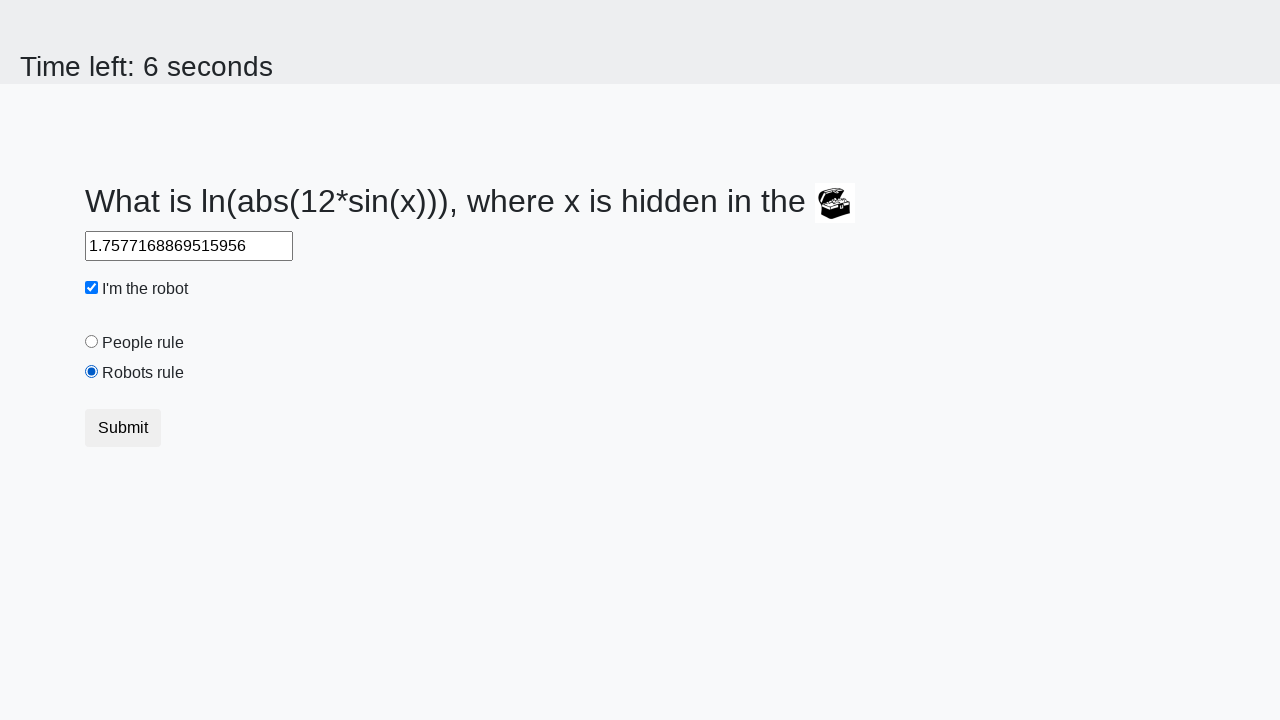

Clicked submit button to submit the form at (123, 428) on button.btn
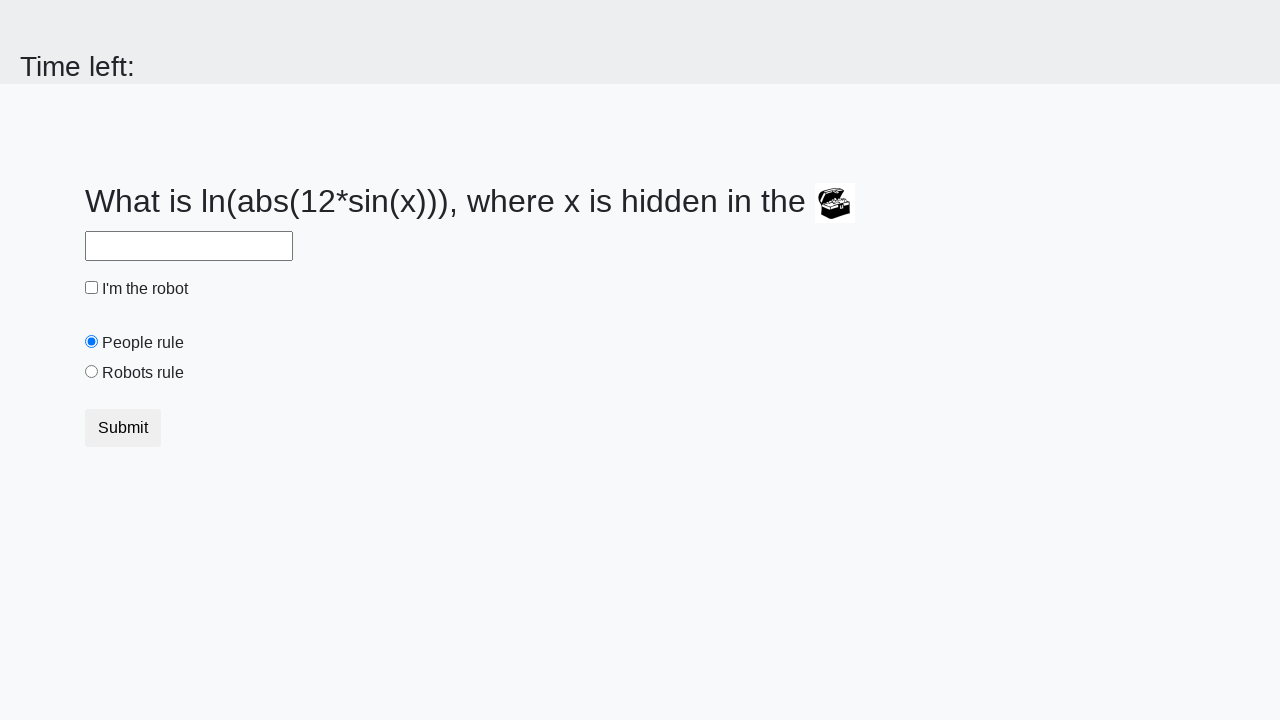

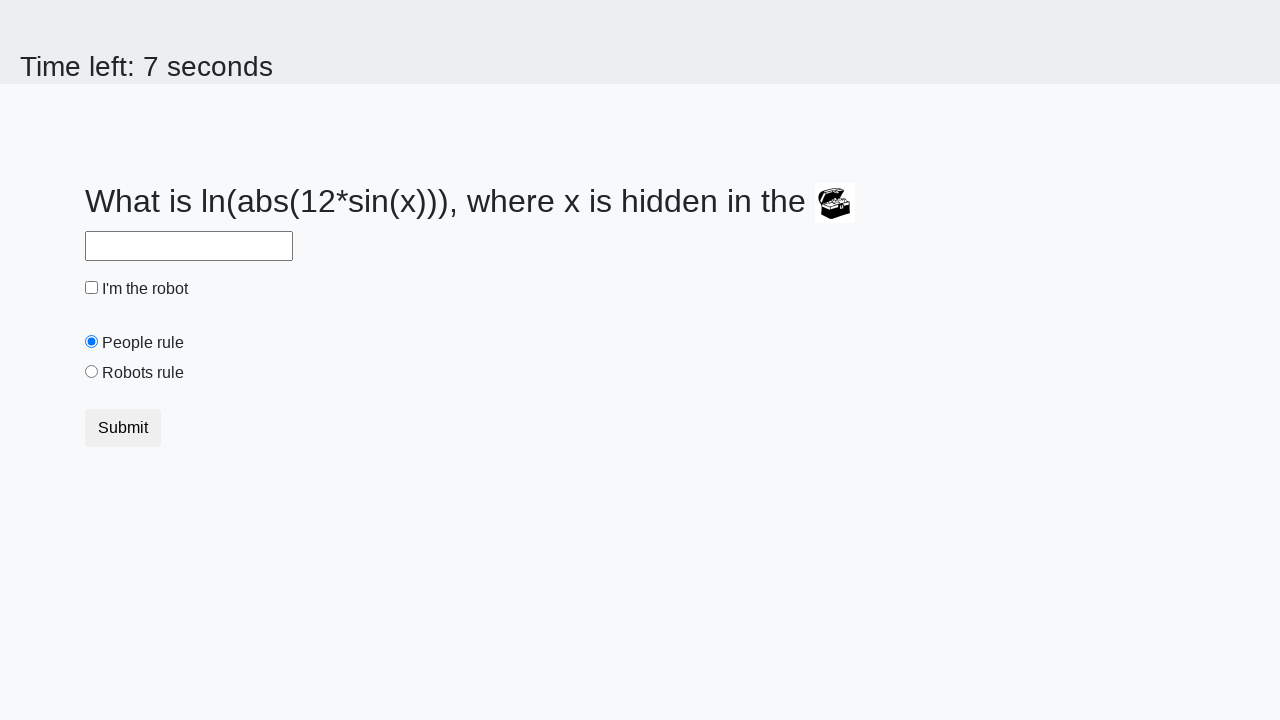